Navigates to the Automation Practice page and verifies that footer links are present on the page.

Starting URL: https://rahulshettyacademy.com/AutomationPractice/

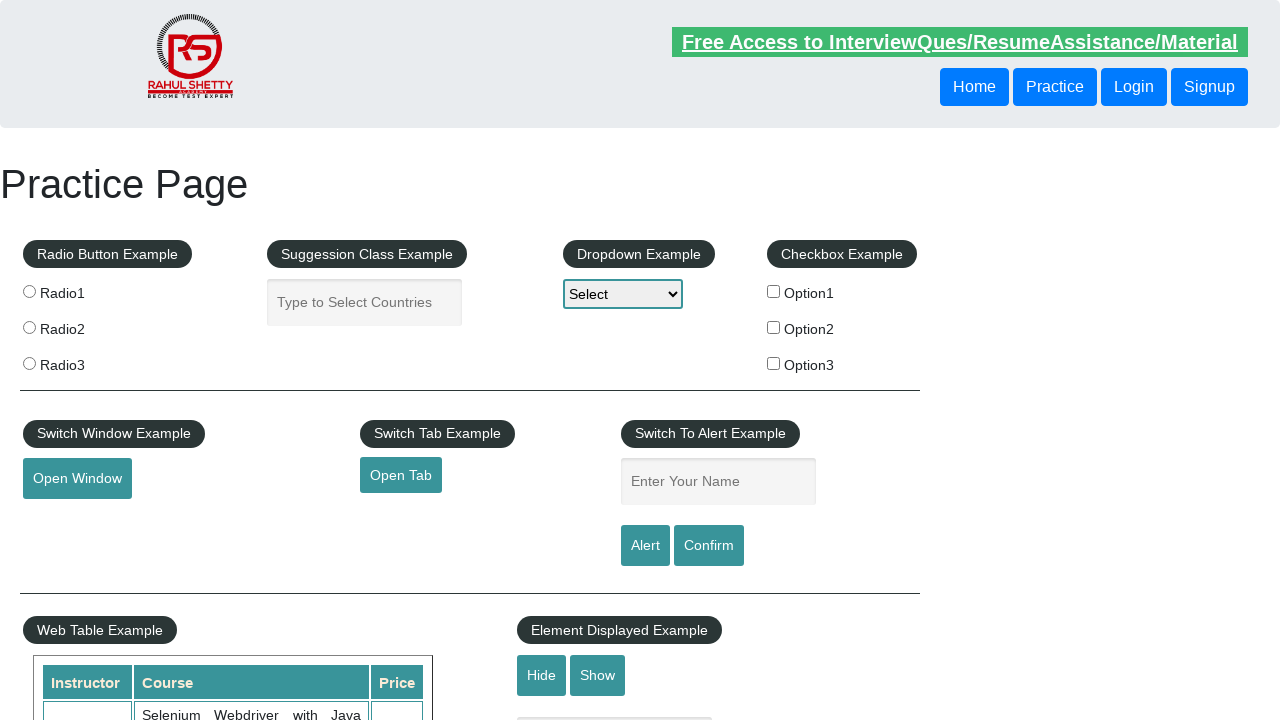

Page loaded with domcontentloaded state
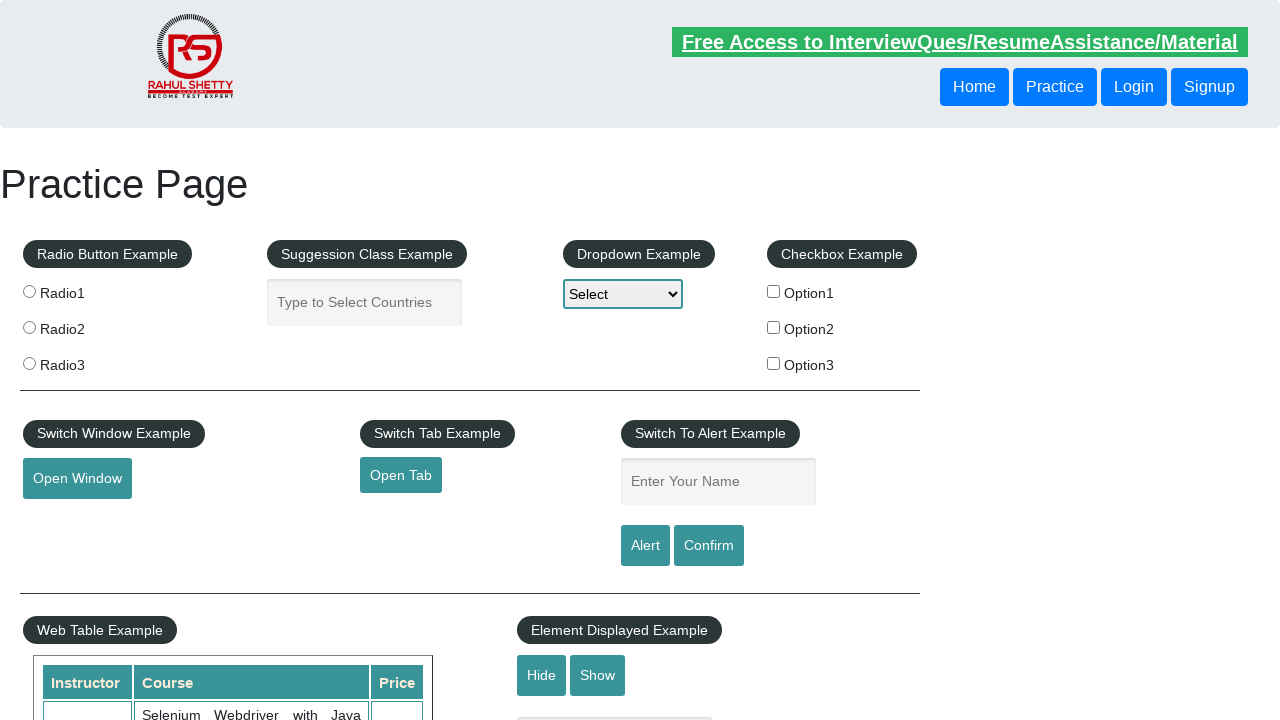

Footer links selector found (li.gf-li a)
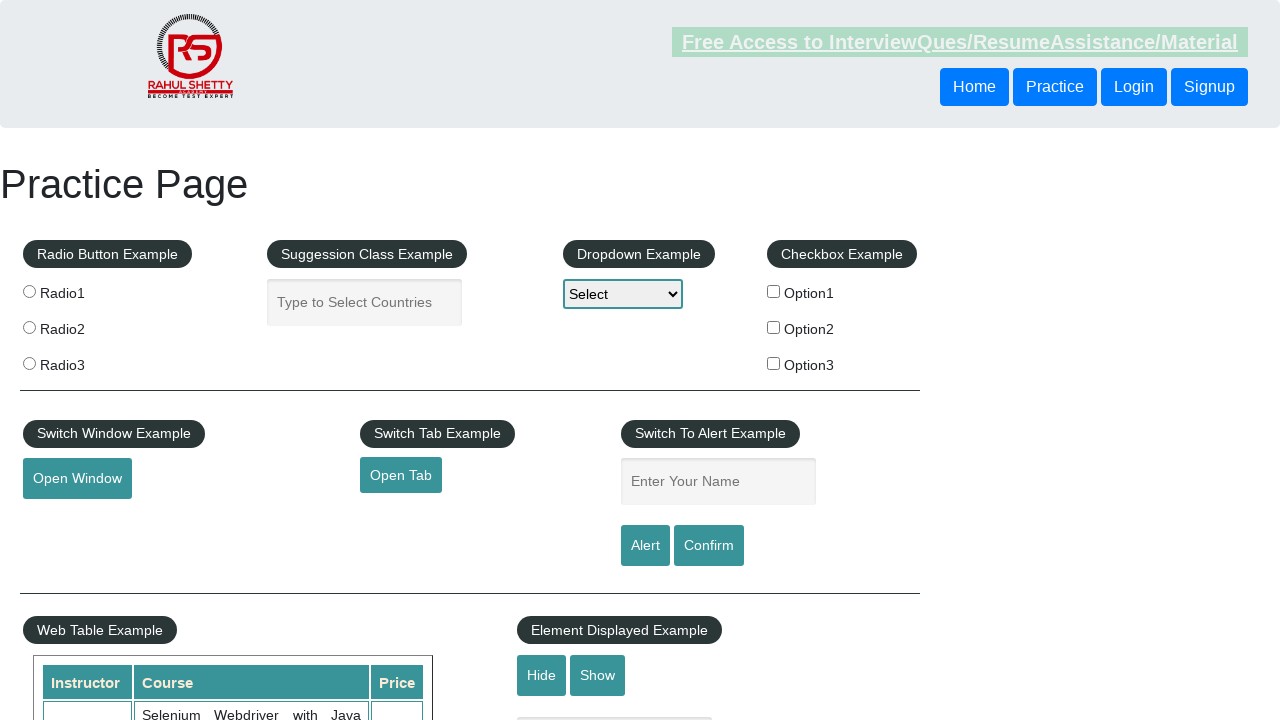

Retrieved footer links locator
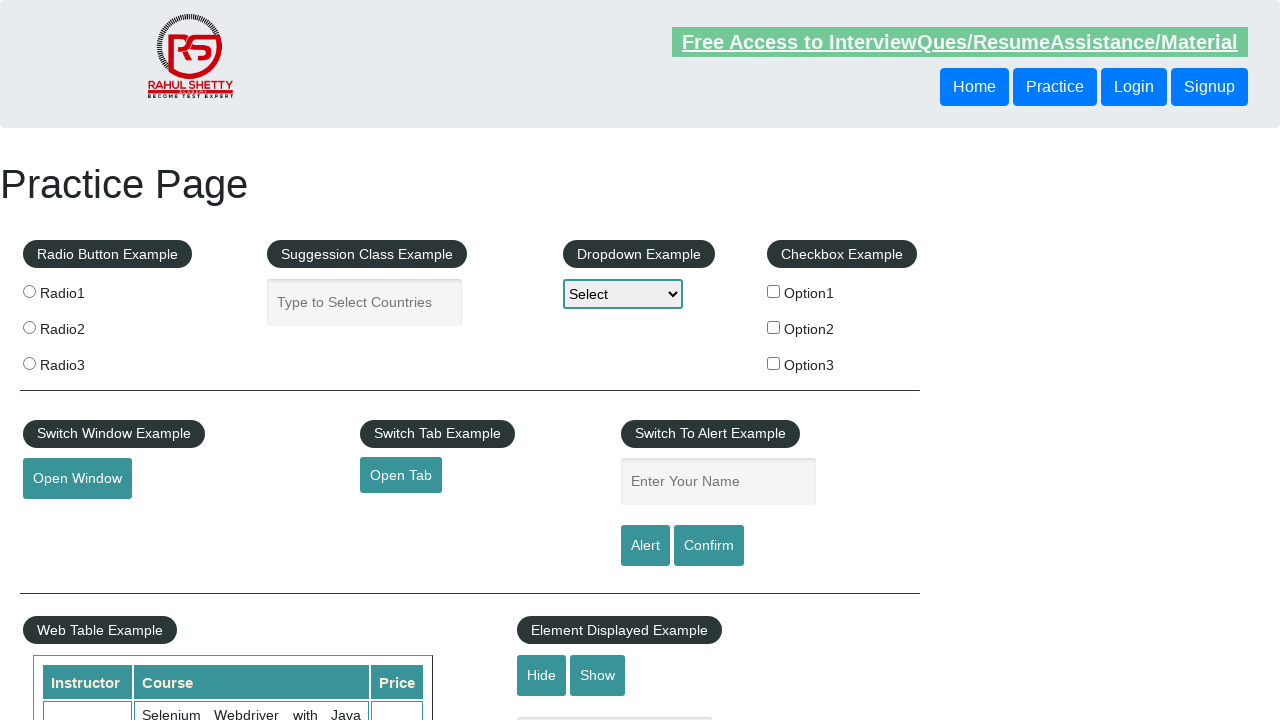

Verified footer contains 20 links
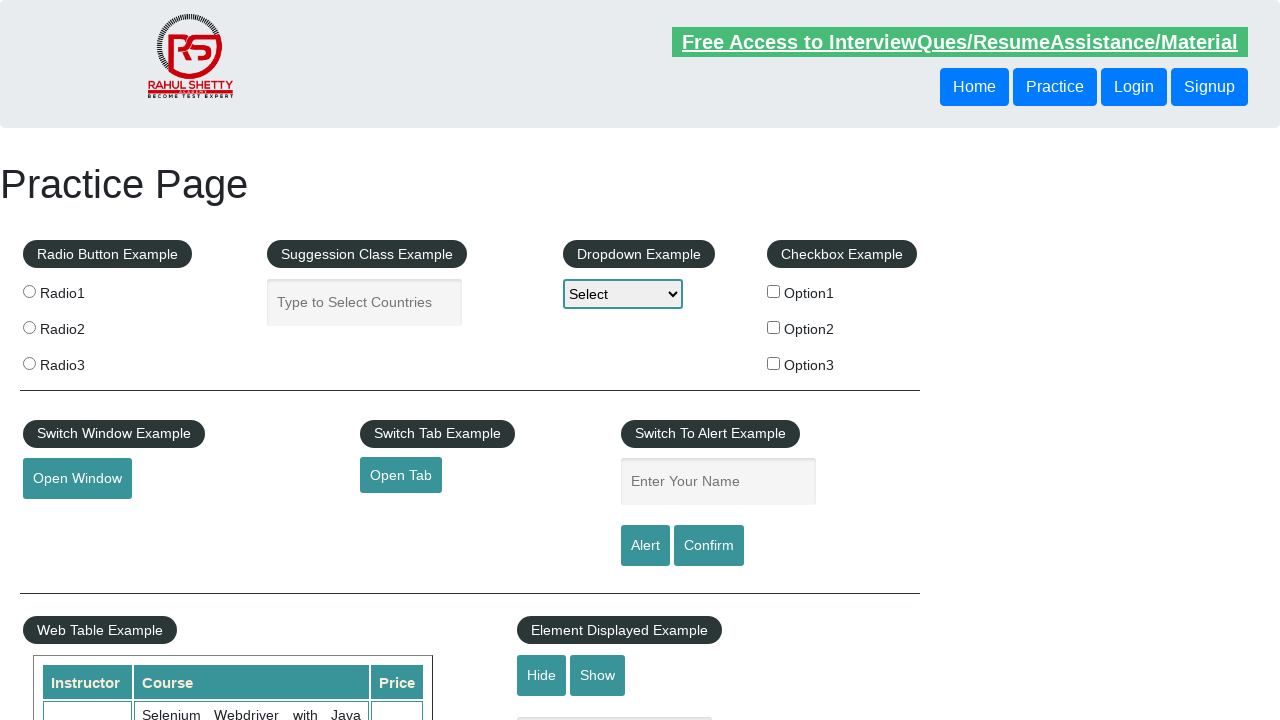

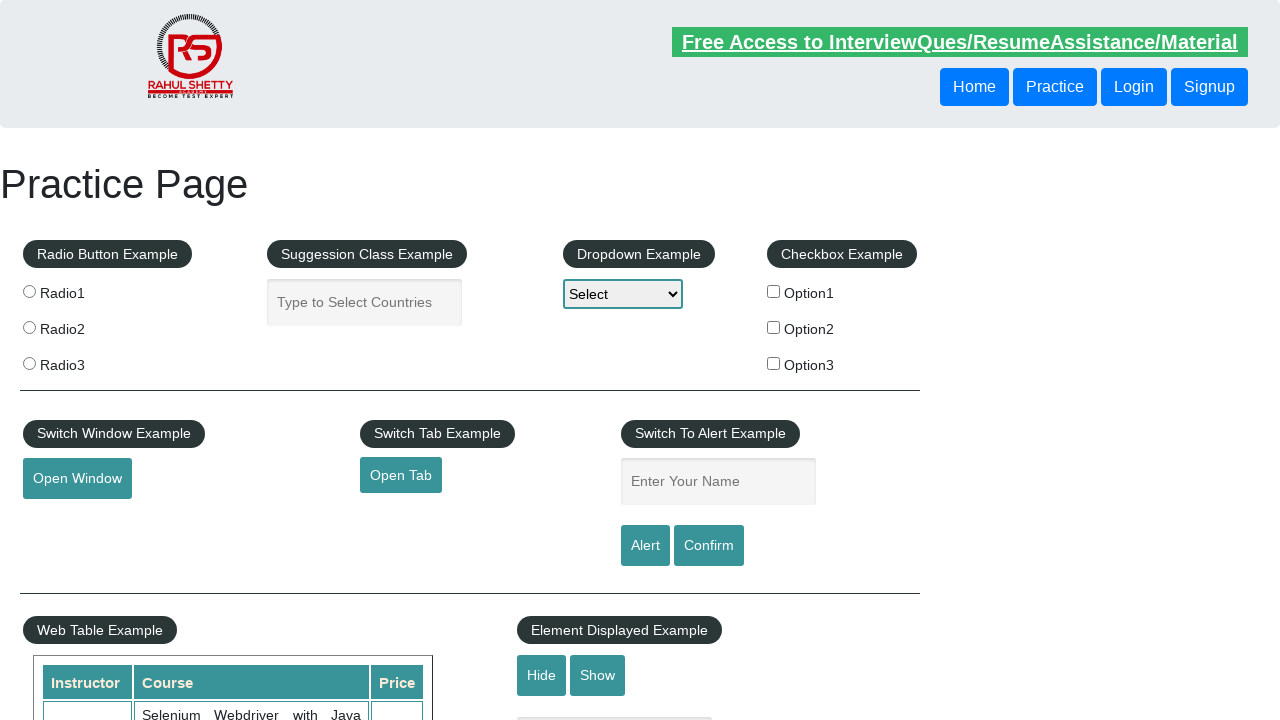